Tests e-commerce flow by searching for products, adding "Cashews" to cart, and proceeding through checkout to place an order.

Starting URL: https://rahulshettyacademy.com/seleniumPractise/#/

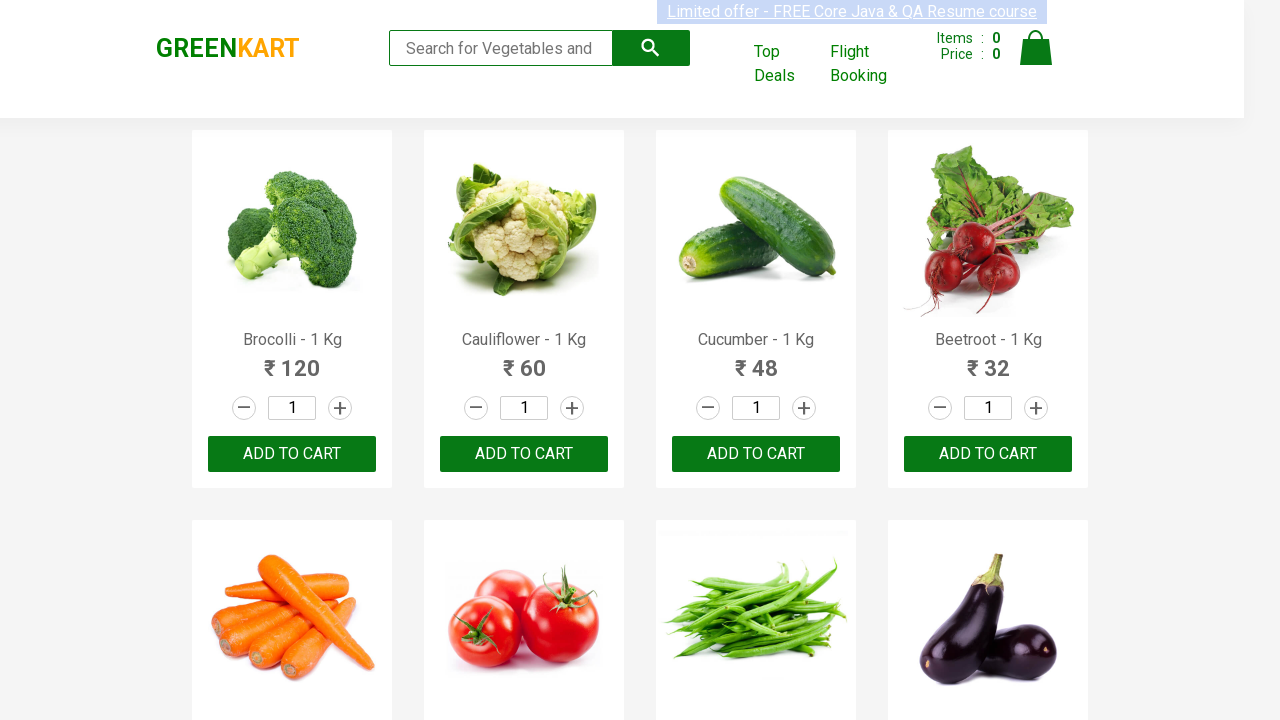

Filled search box with 'ca' to find products on .search-keyword
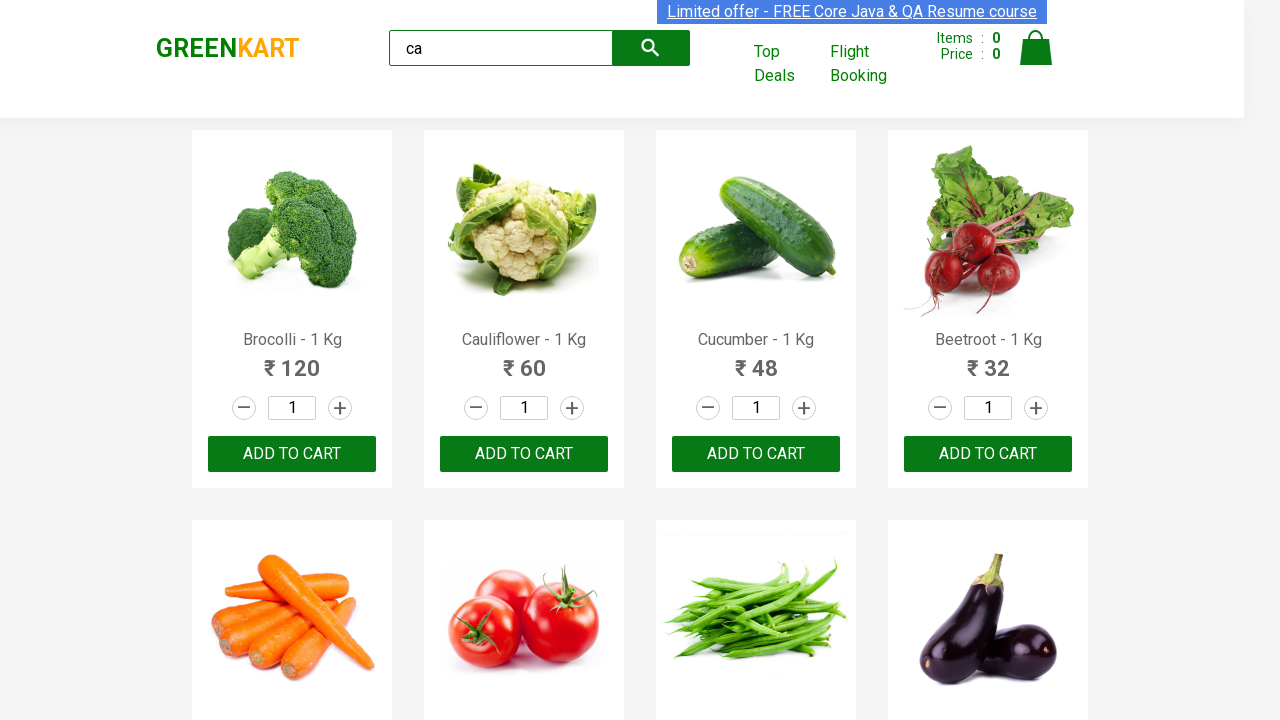

Waited for products to load
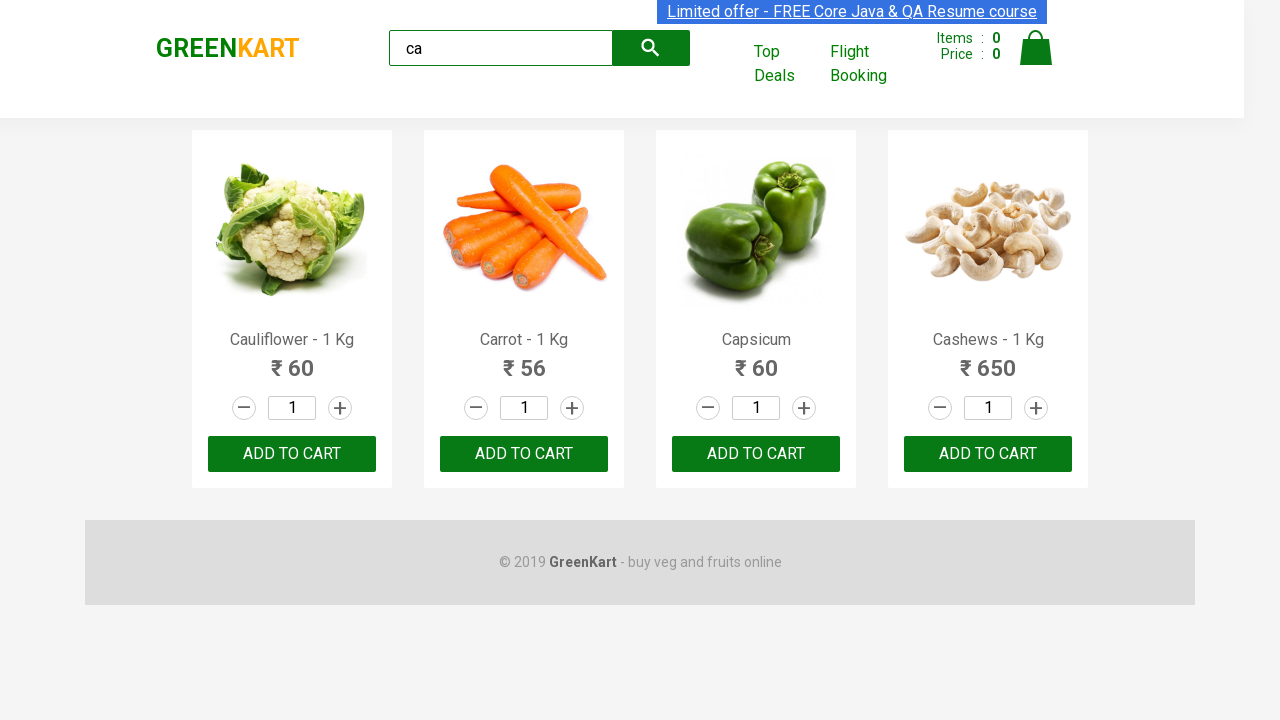

Located all products on the page
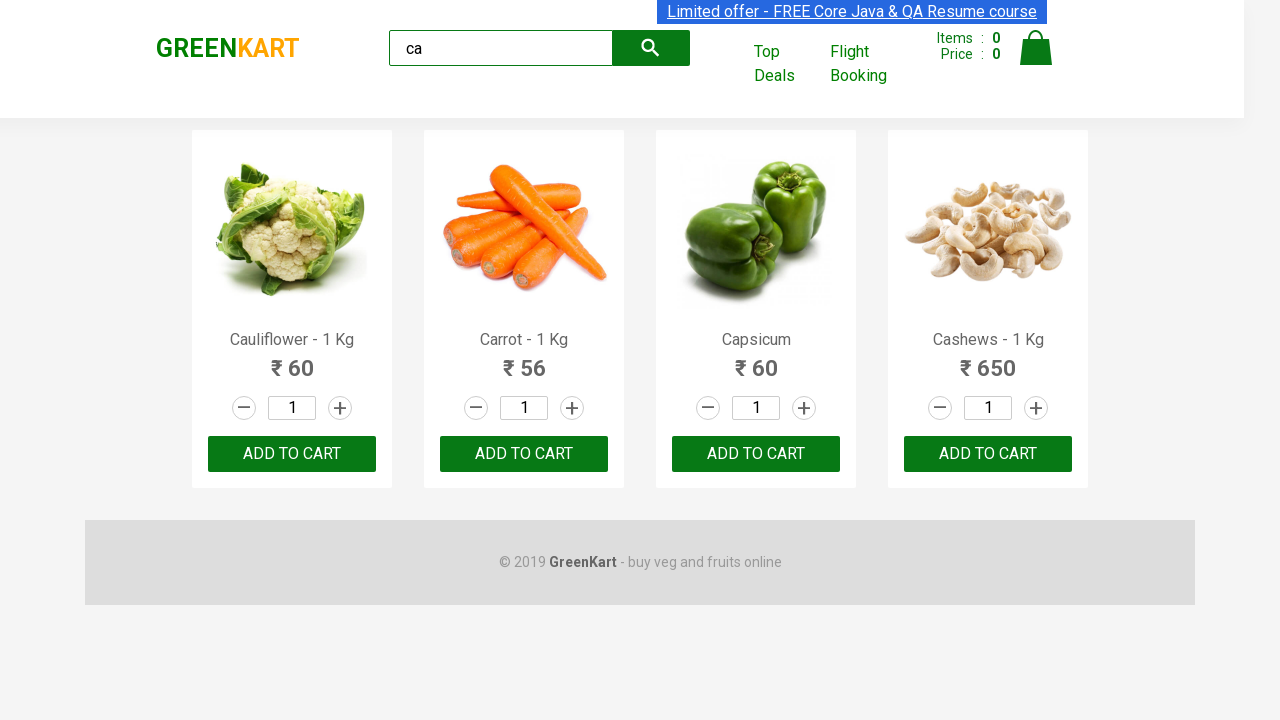

Found 'Cashews' product and clicked 'Add to Cart' button at (988, 454) on .products .product >> nth=3 >> button
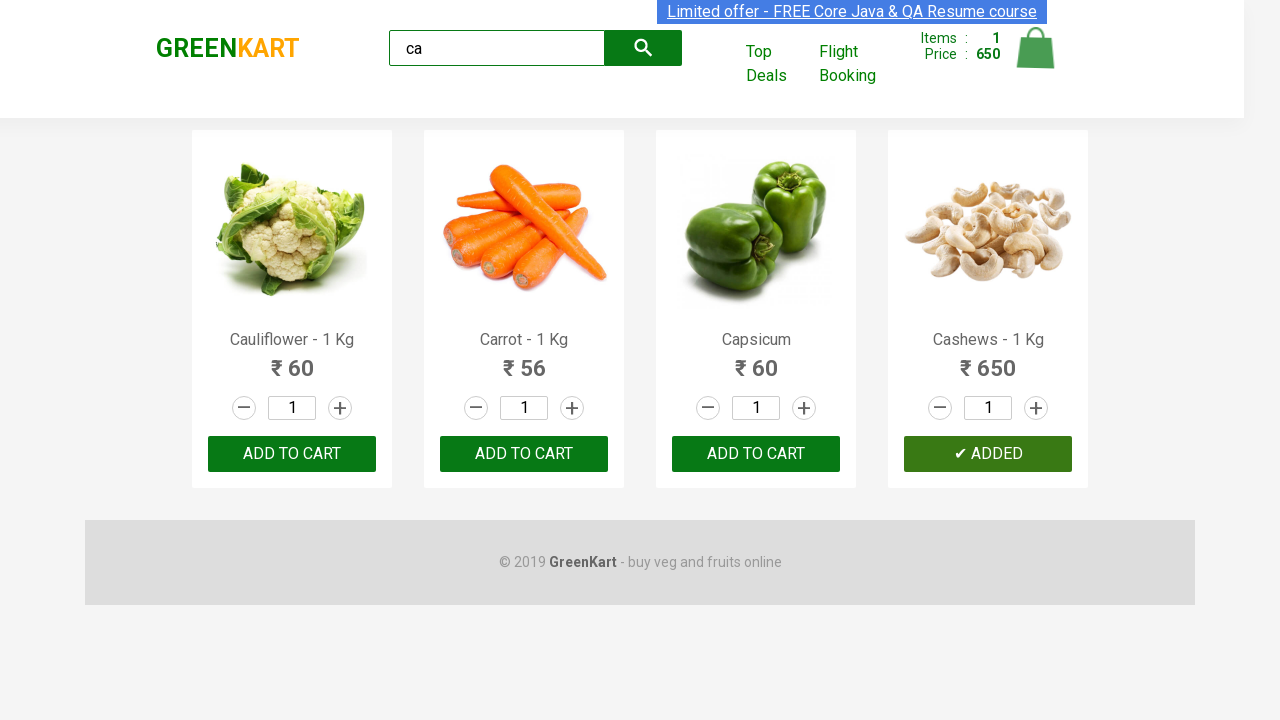

Clicked cart icon to view shopping cart at (1036, 48) on .cart-icon > img
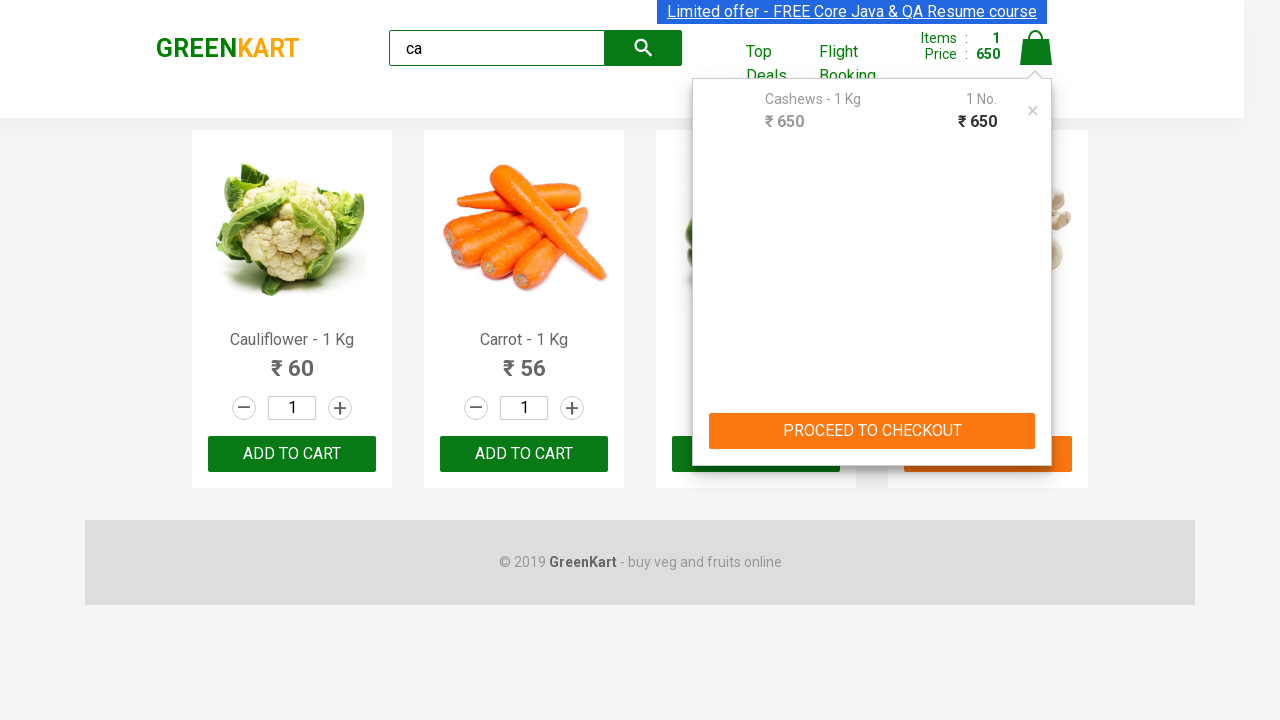

Clicked 'PROCEED TO CHECKOUT' button at (872, 431) on text=PROCEED TO CHECKOUT
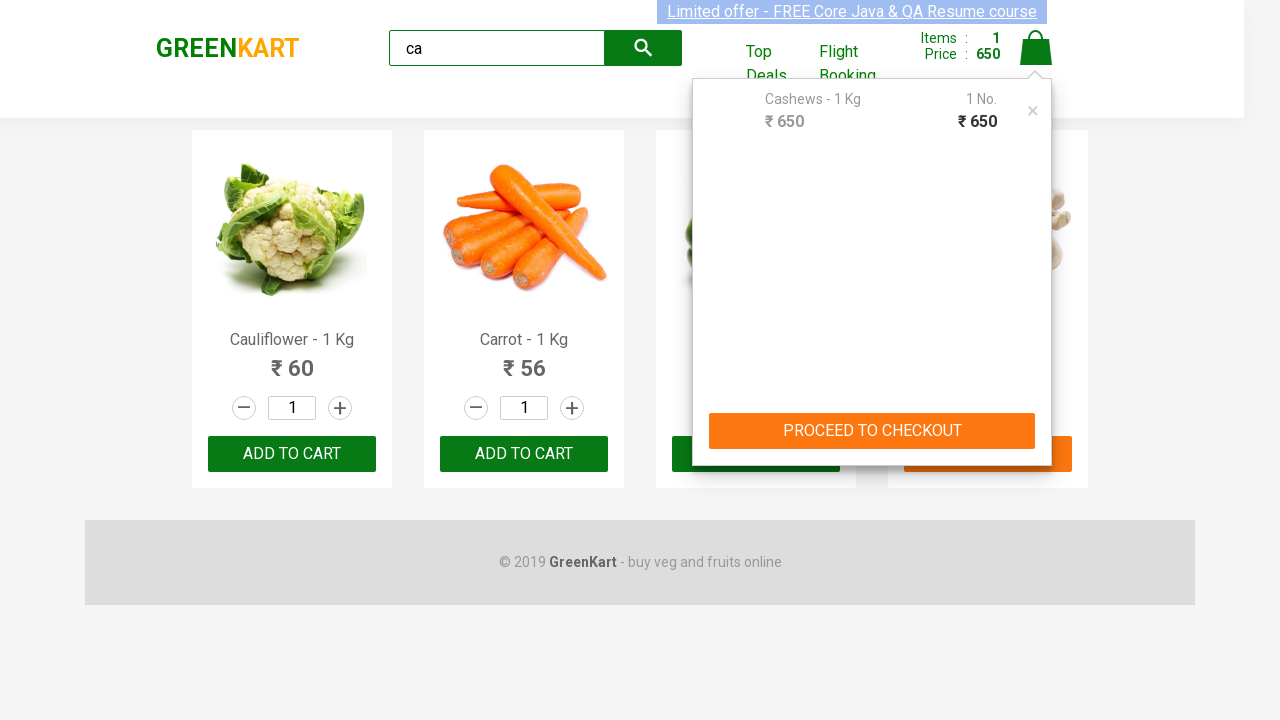

Clicked 'Place Order' button to complete the purchase at (1036, 420) on text=Place Order
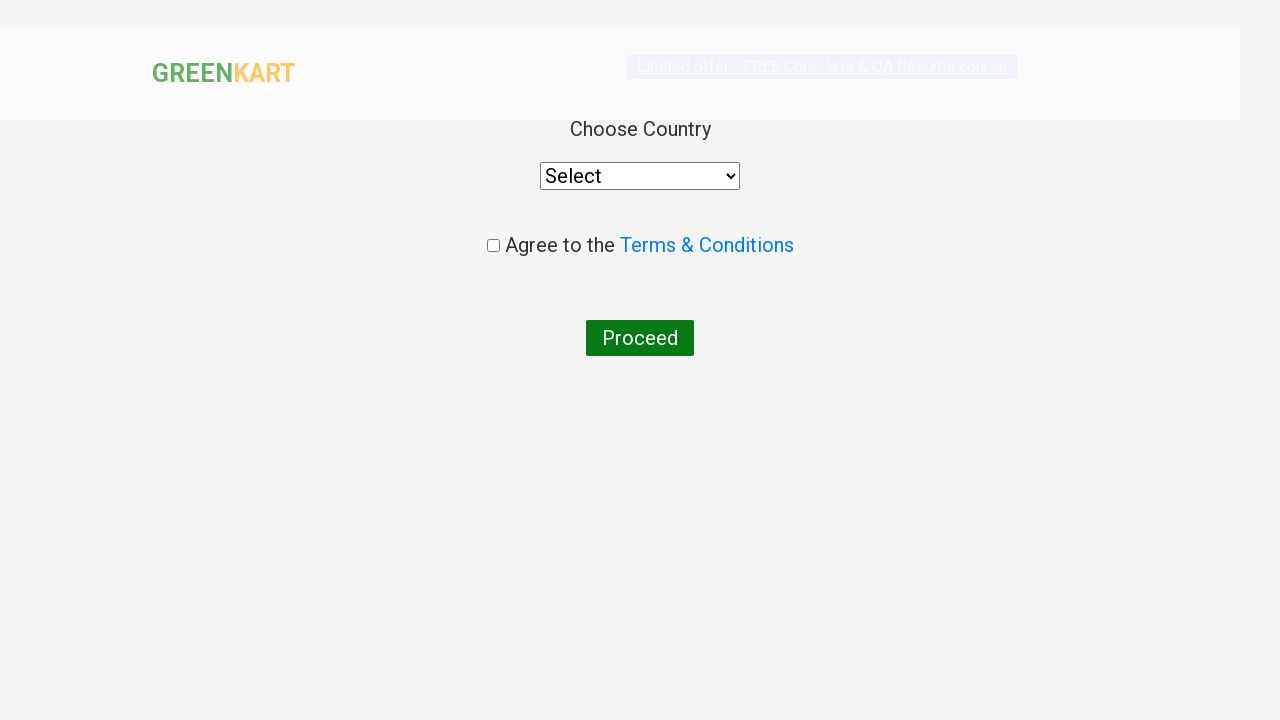

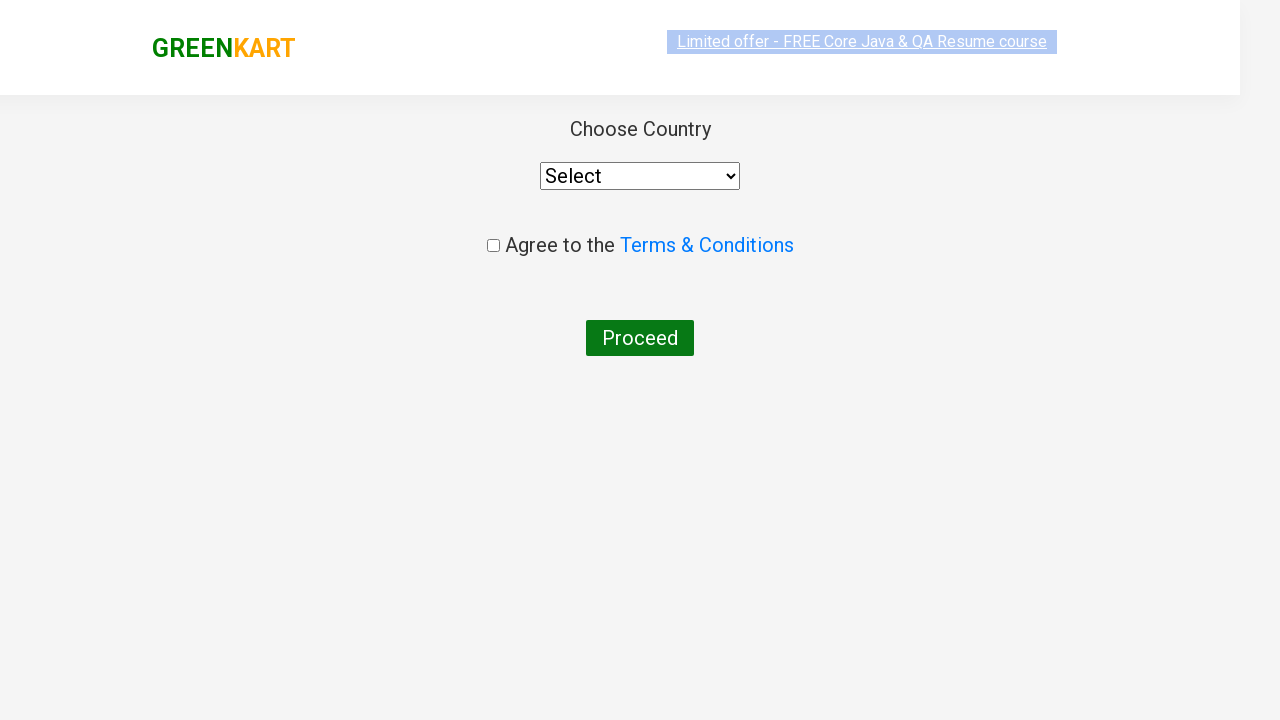